Tests the Senior Citizen Discount checkbox functionality by verifying it is initially unchecked, clicking it, and verifying it becomes checked

Starting URL: https://rahulshettyacademy.com/dropdownsPractise/

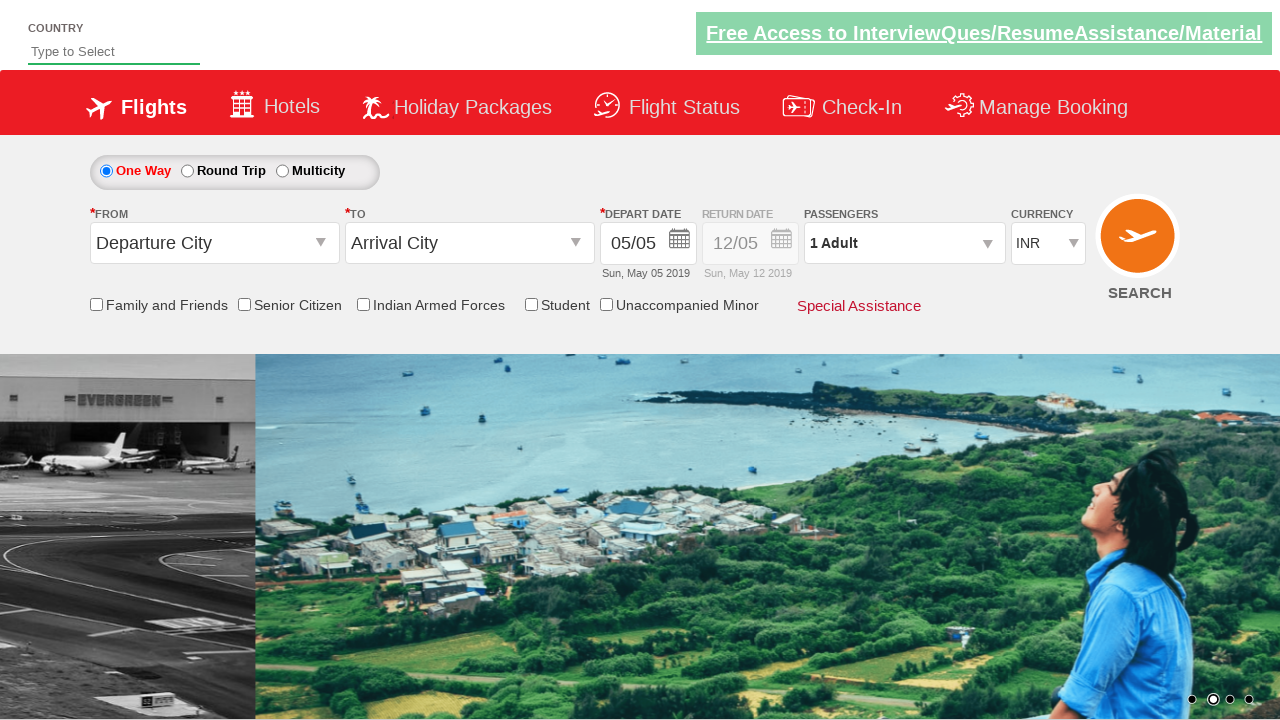

Located Senior Citizen Discount checkbox element
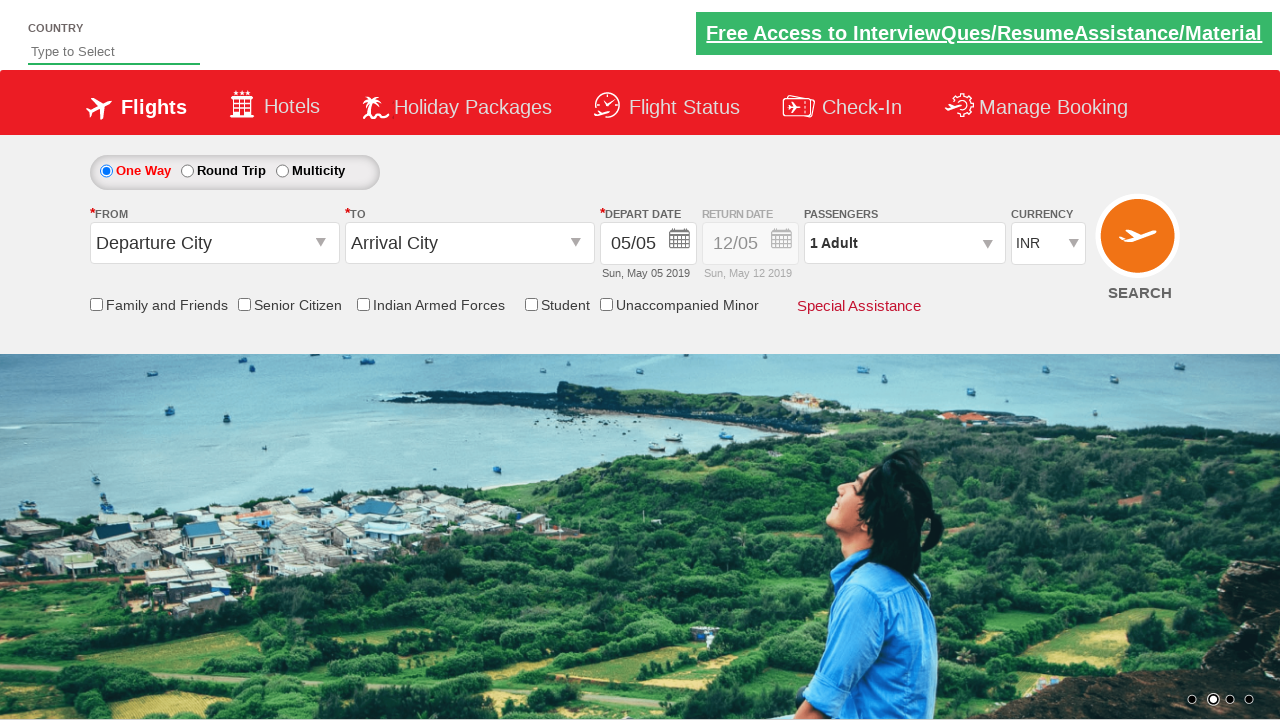

Verified Senior Citizen Discount checkbox is initially unchecked
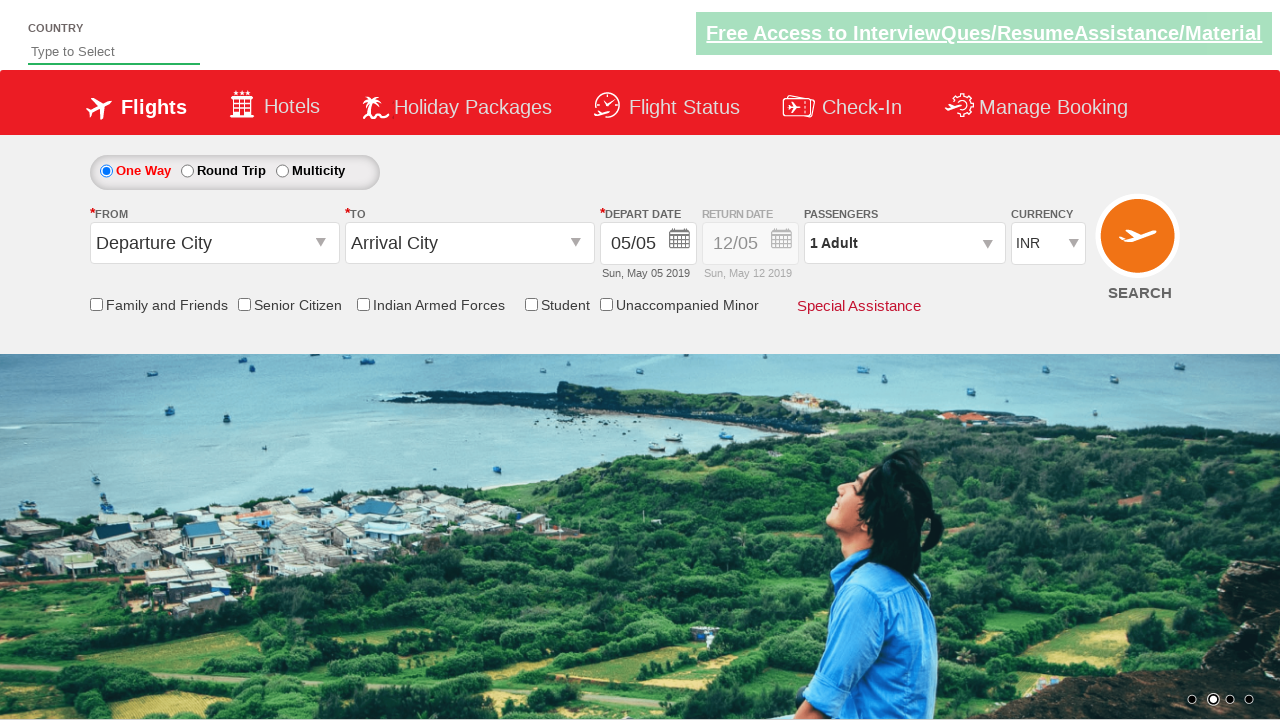

Clicked Senior Citizen Discount checkbox at (244, 304) on input[id*='SeniorCitizenDiscount']
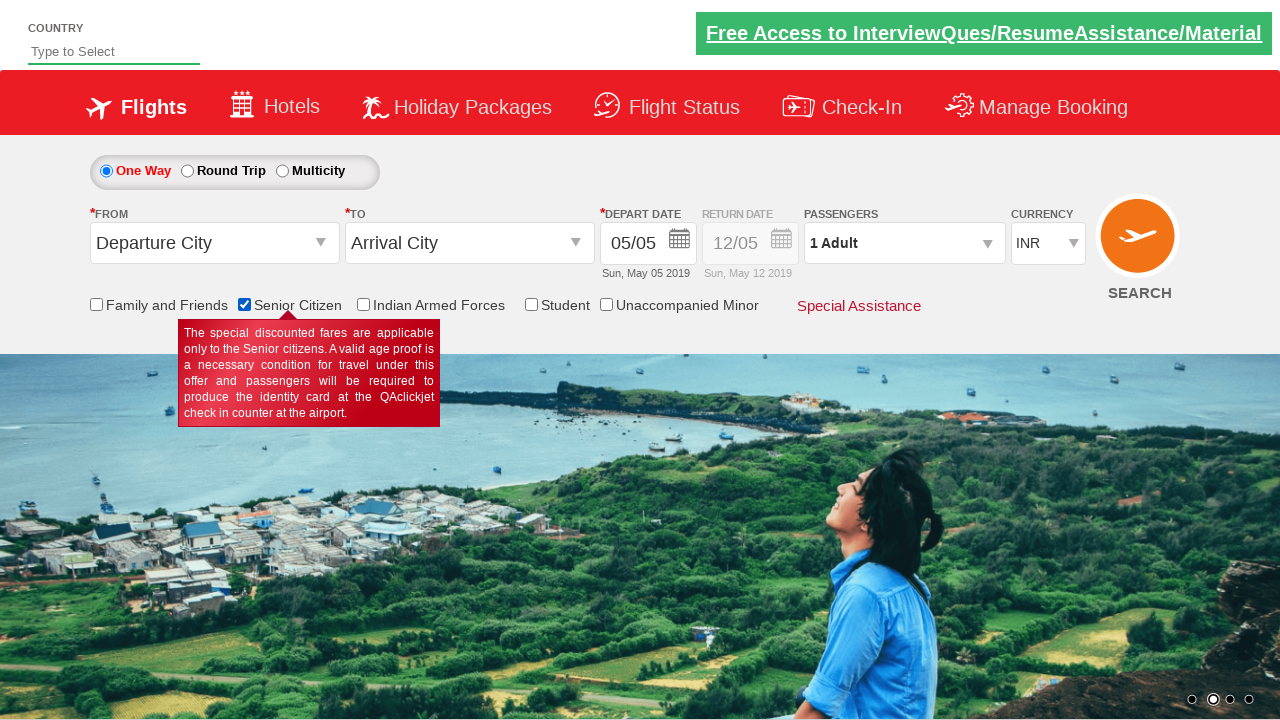

Verified Senior Citizen Discount checkbox is now checked
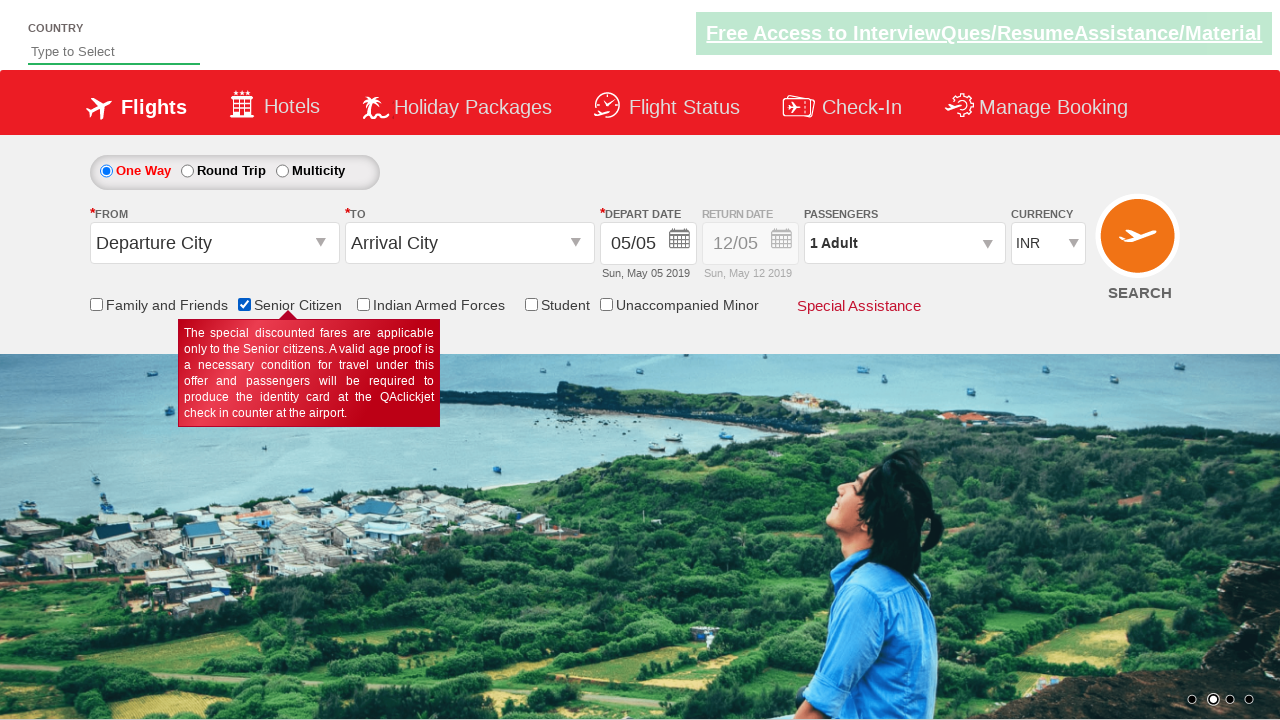

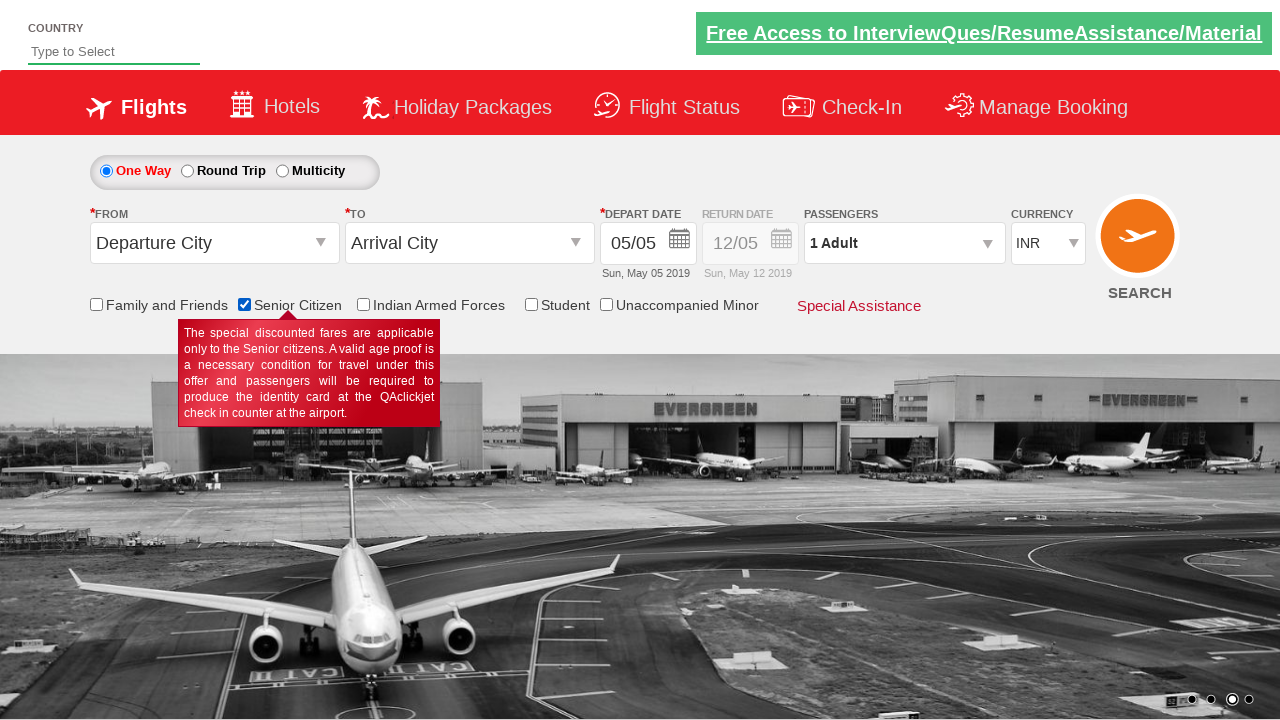